Tests passenger selection dropdown by incrementing adult count multiple times and verifying the updated value

Starting URL: https://rahulshettyacademy.com/dropdownsPractise/

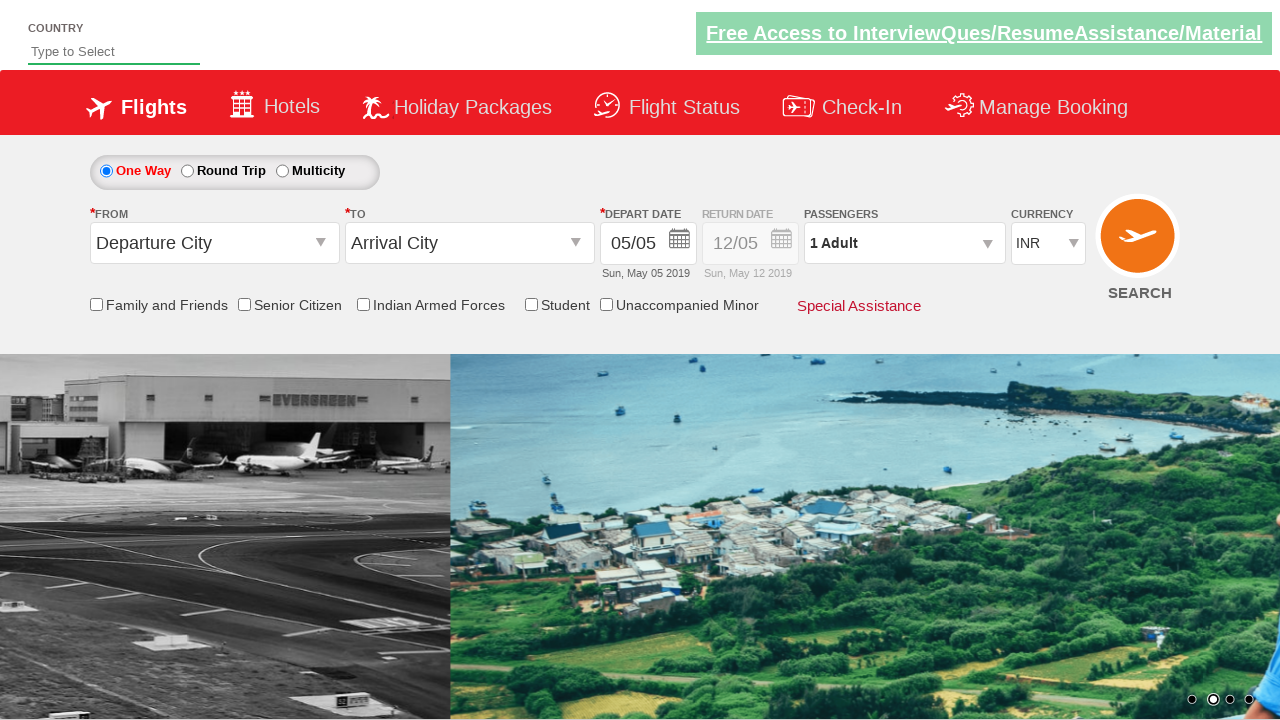

Clicked on passenger info dropdown to open it at (904, 243) on #divpaxinfo
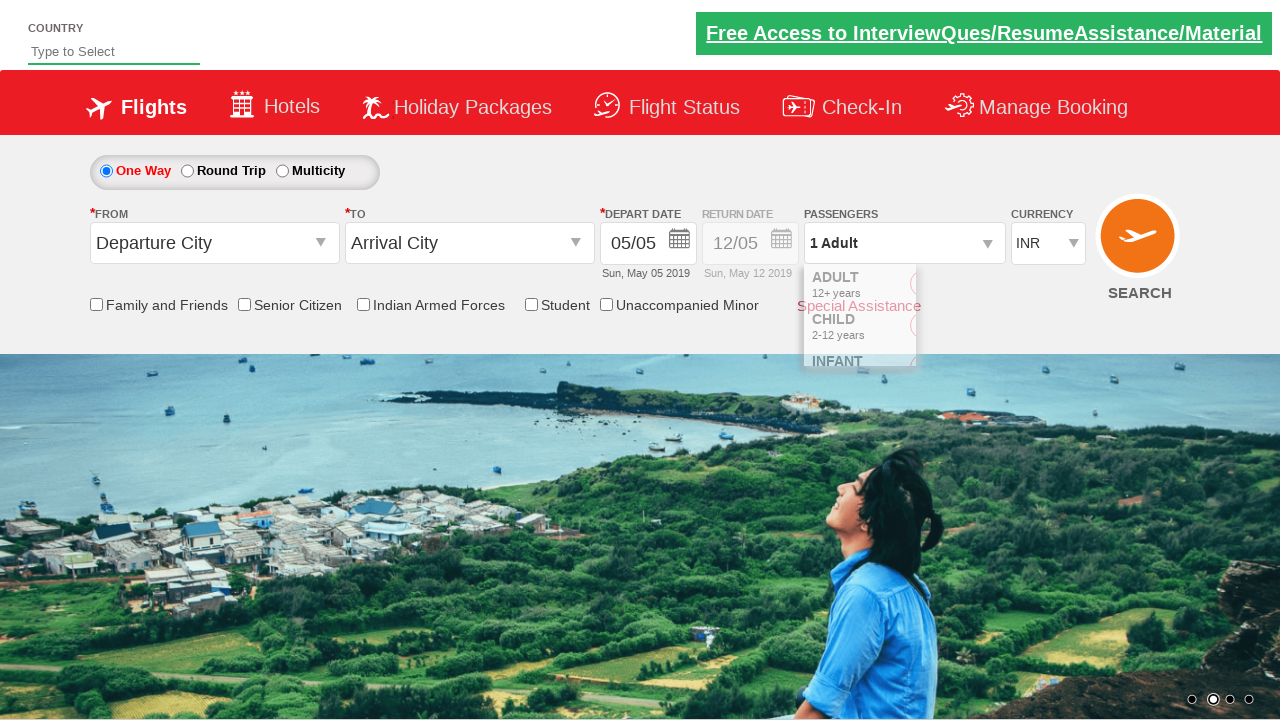

Clicked increment adult button (iteration 1/4) at (982, 288) on #hrefIncAdt
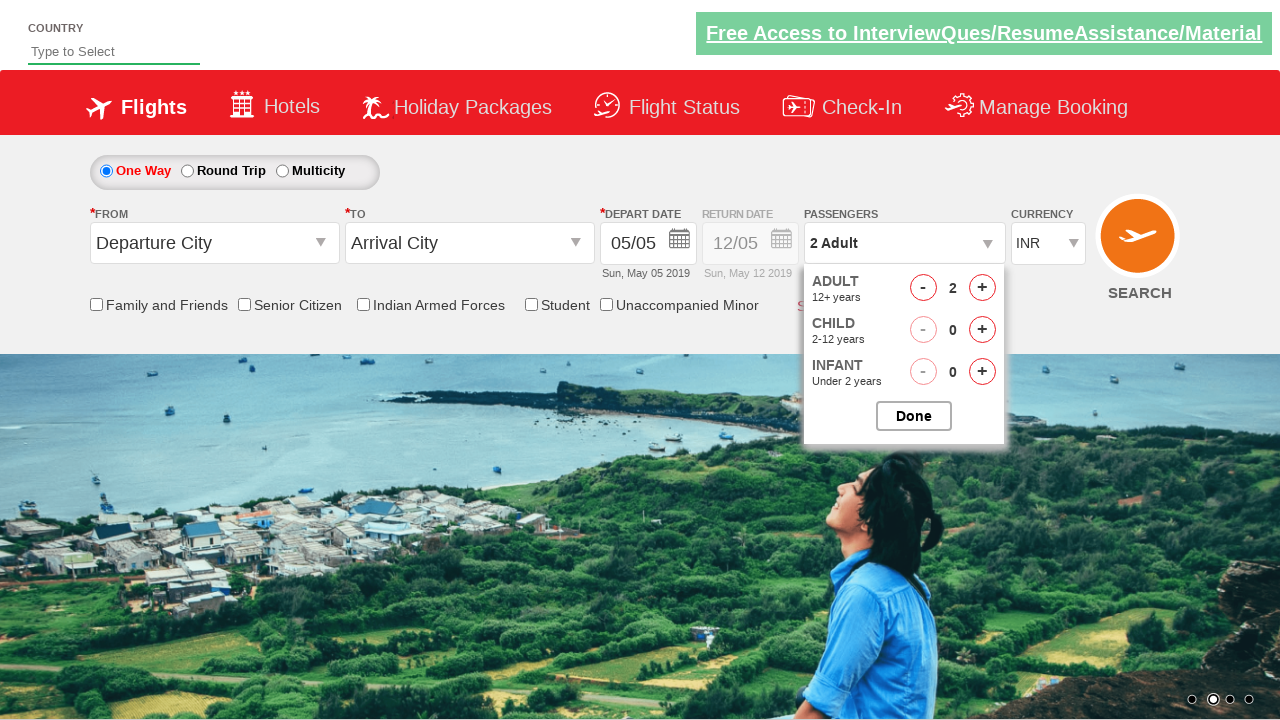

Clicked increment adult button (iteration 2/4) at (982, 288) on #hrefIncAdt
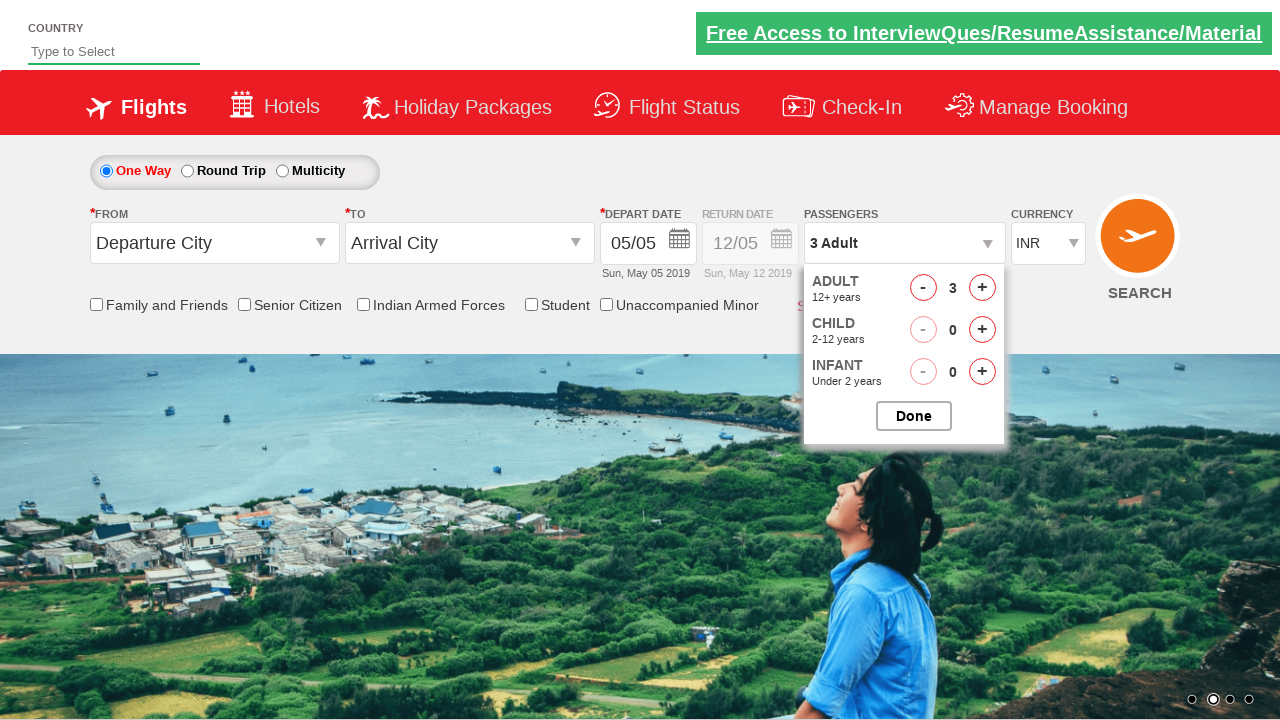

Clicked increment adult button (iteration 3/4) at (982, 288) on #hrefIncAdt
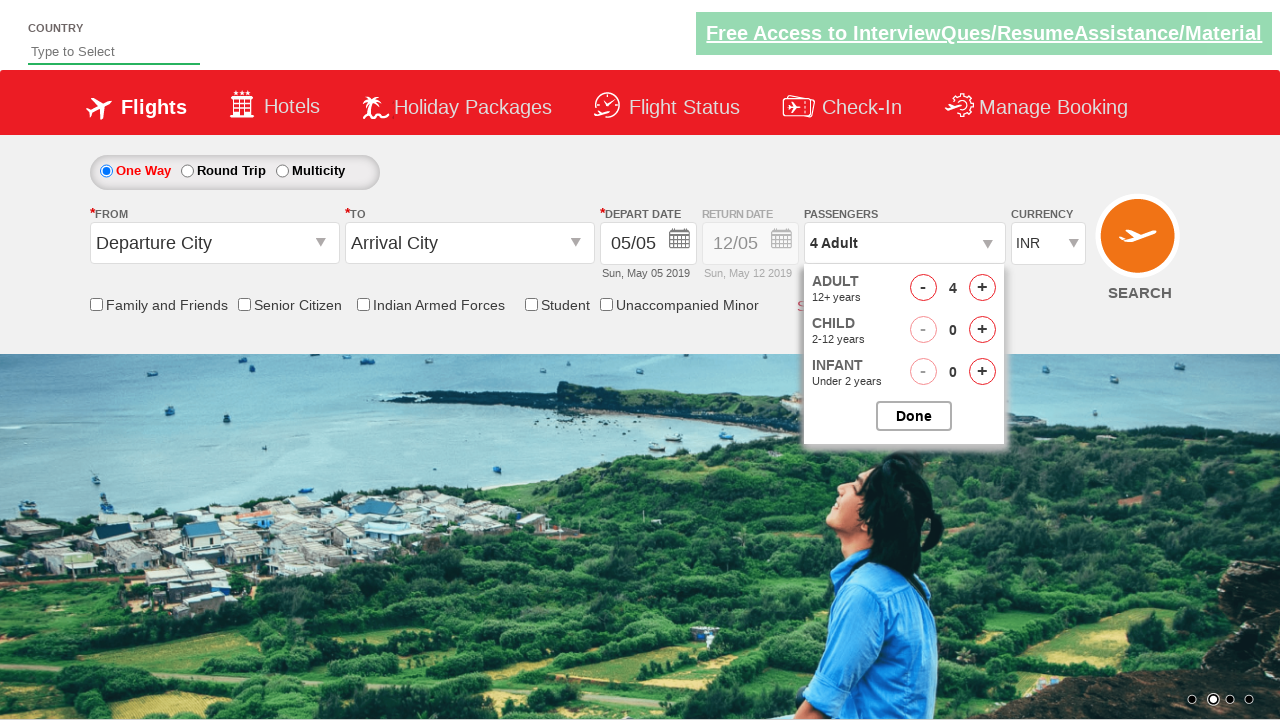

Clicked increment adult button (iteration 4/4) at (982, 288) on #hrefIncAdt
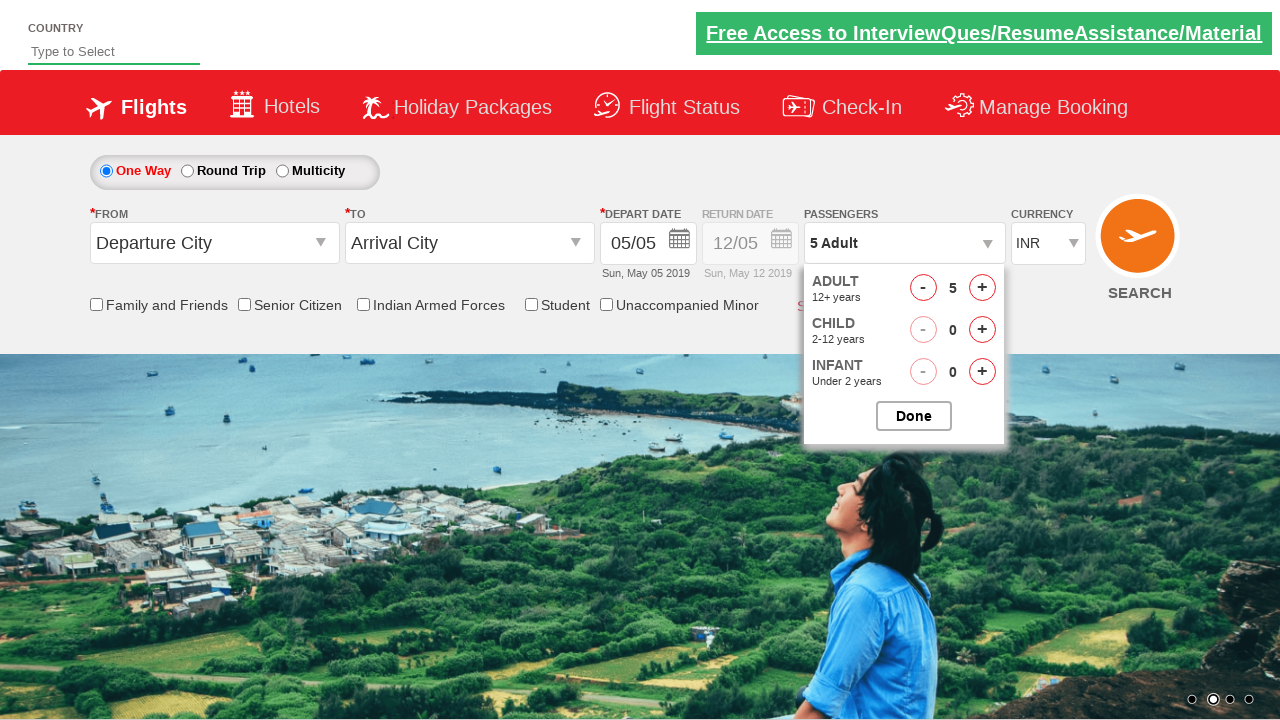

Closed the passenger selection dropdown at (914, 416) on #btnclosepaxoption
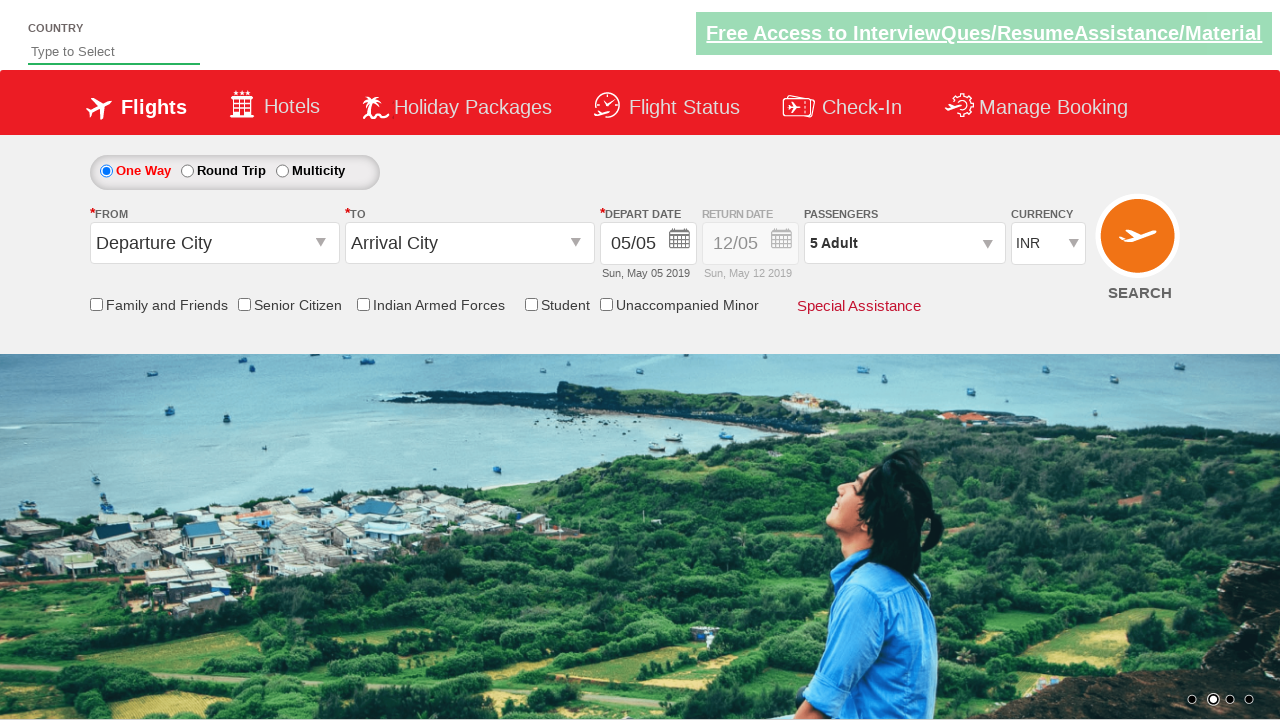

Verified passenger count displays '5 Adult'
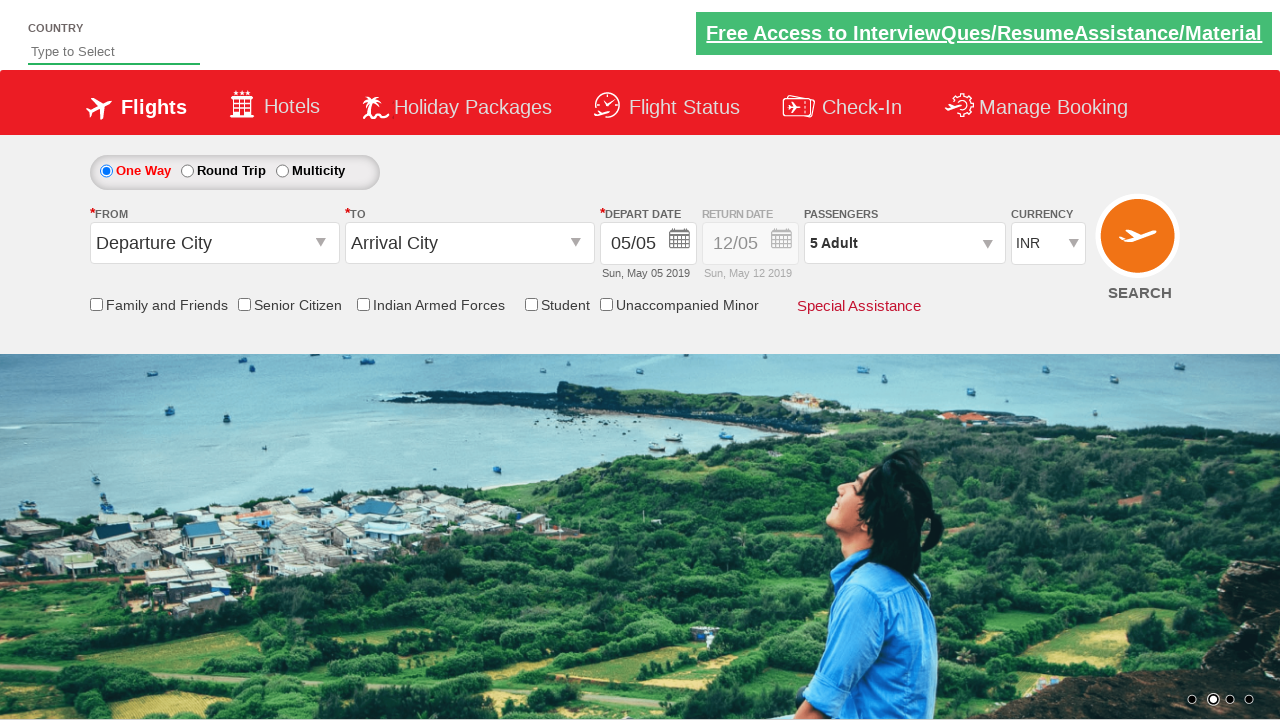

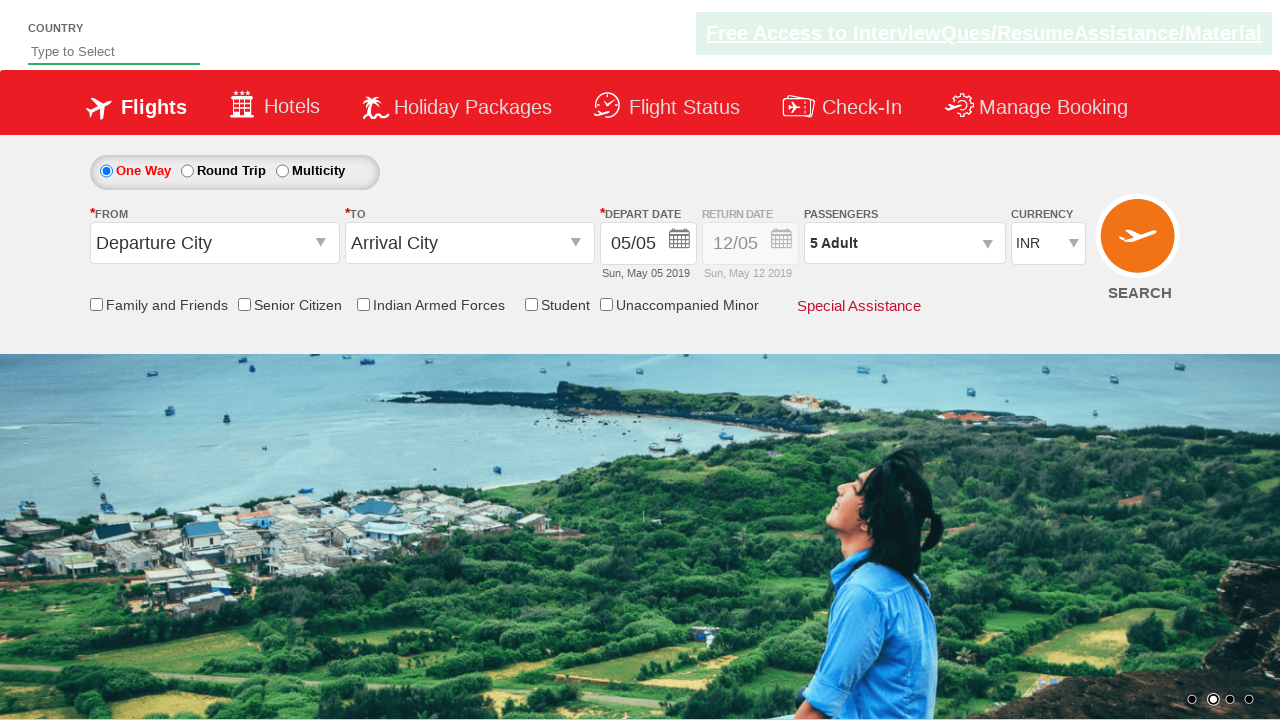